Tests the GMI Bank website by hovering over the "Premium" Deposit Package and clicking on "Book Now" button, then verifies the URL contains "services"

Starting URL: https://www.gmibank.com/

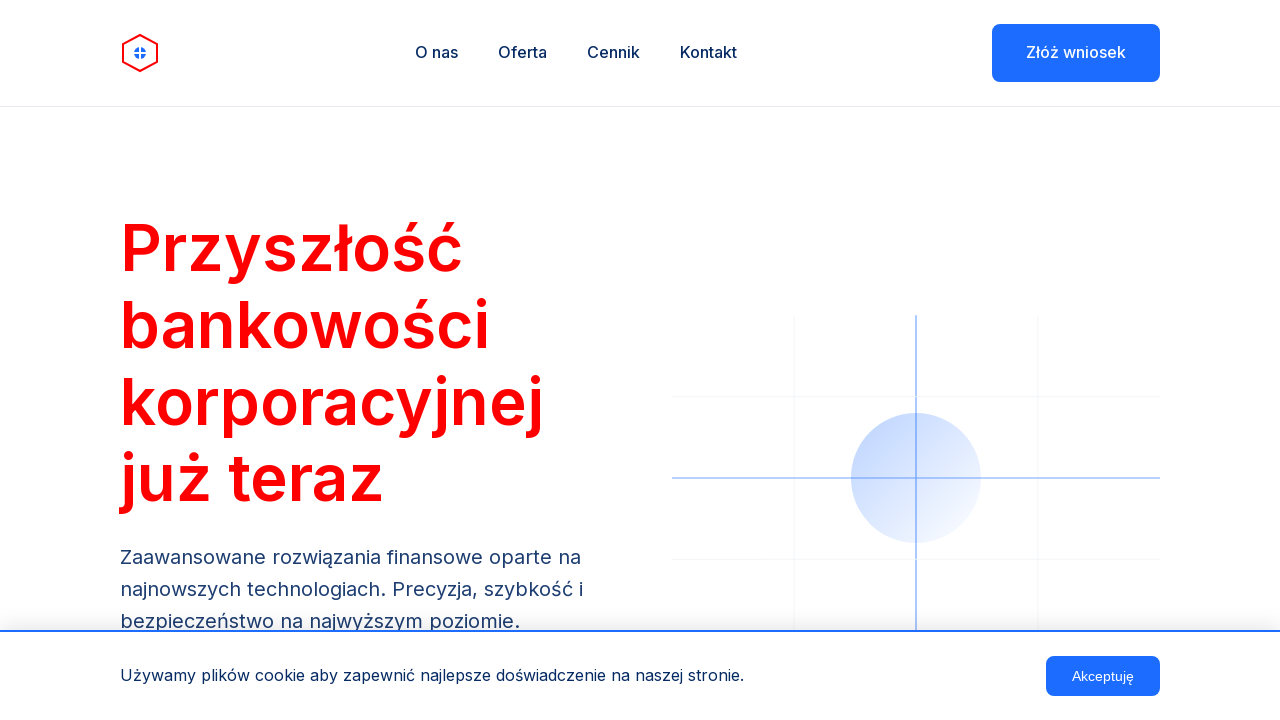

Page loaded - DOM content ready
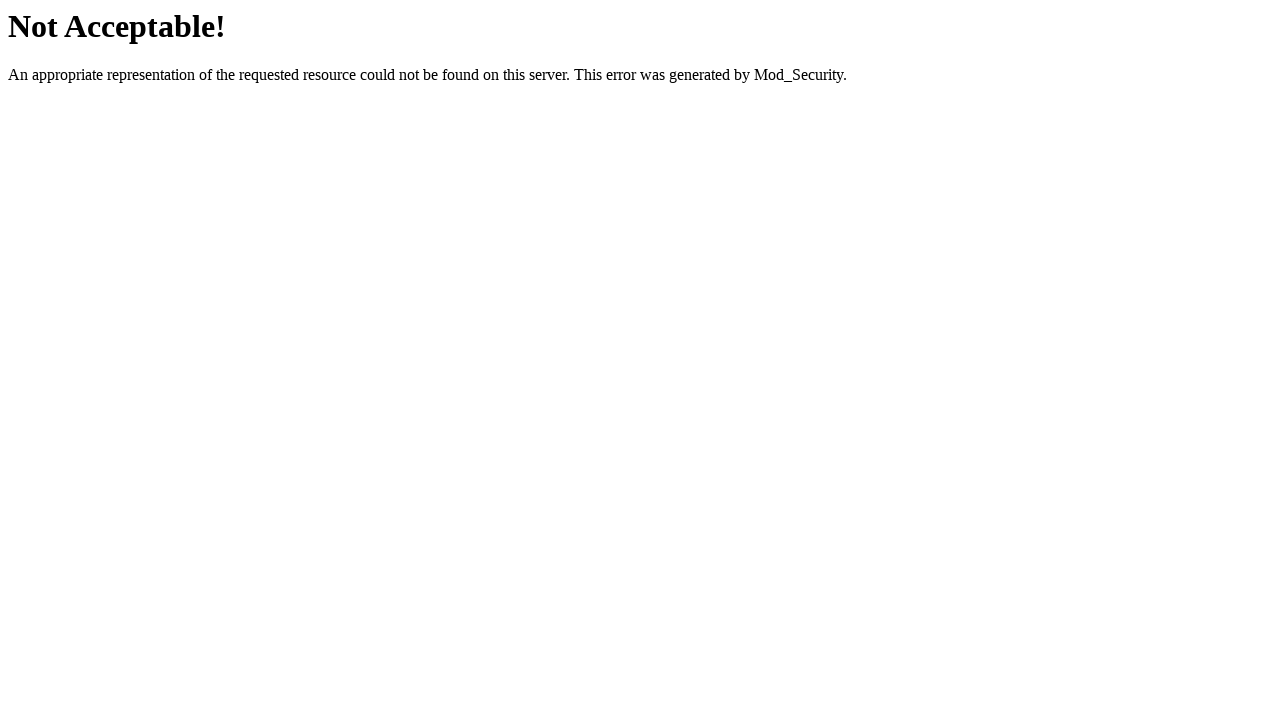

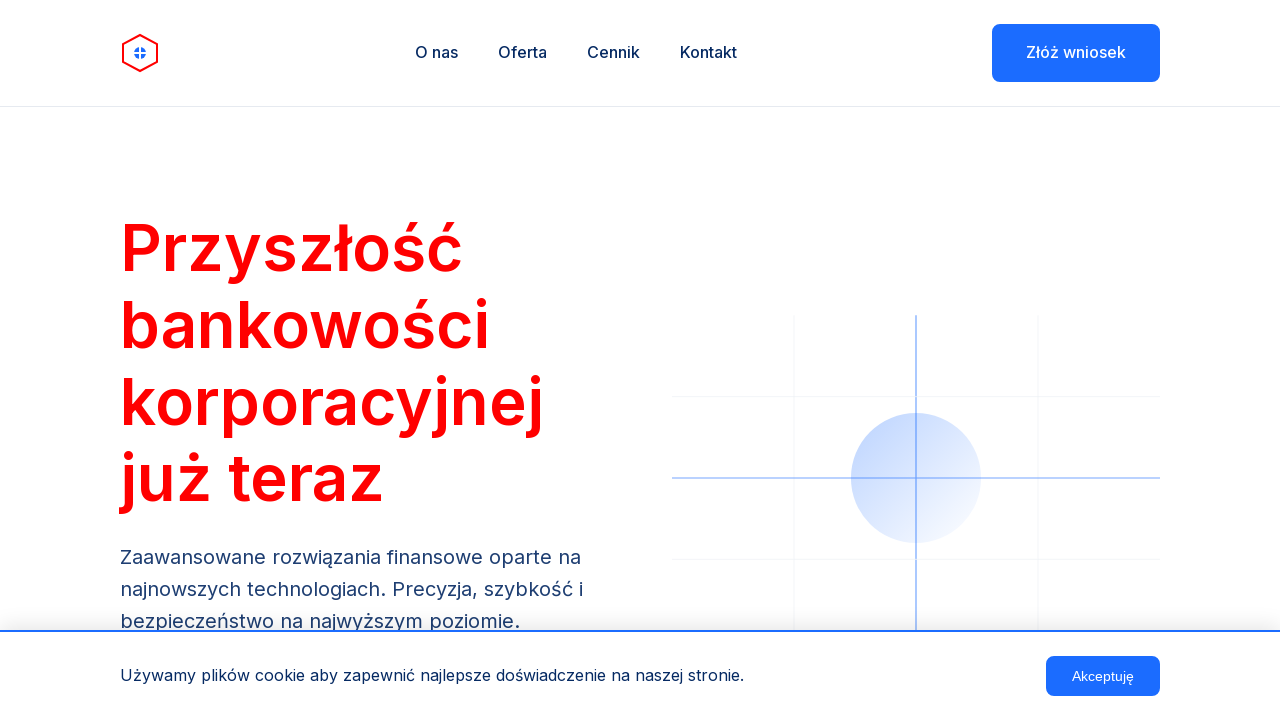